Tests the text box form by navigating to Elements section, filling in name and email fields, and verifying the output displays correctly

Starting URL: https://demoqa.com

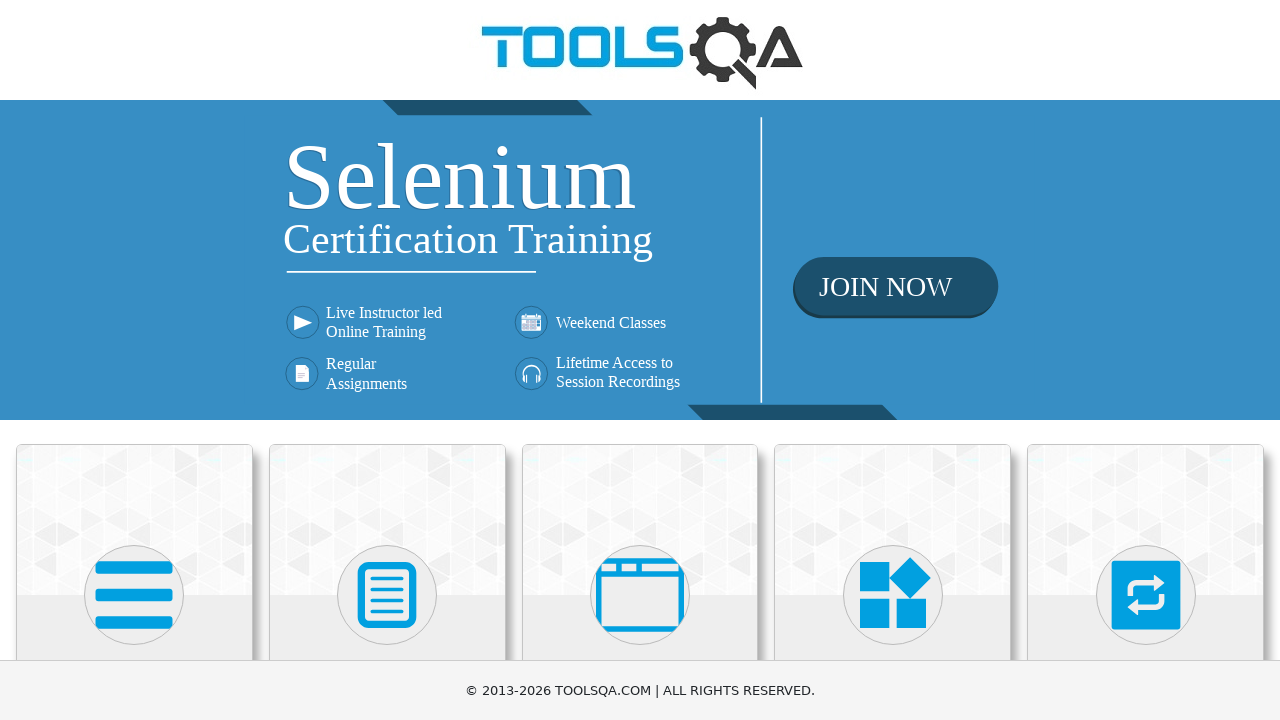

Clicked on Elements card at (134, 520) on xpath=(//div[@class='card-up'])[1]
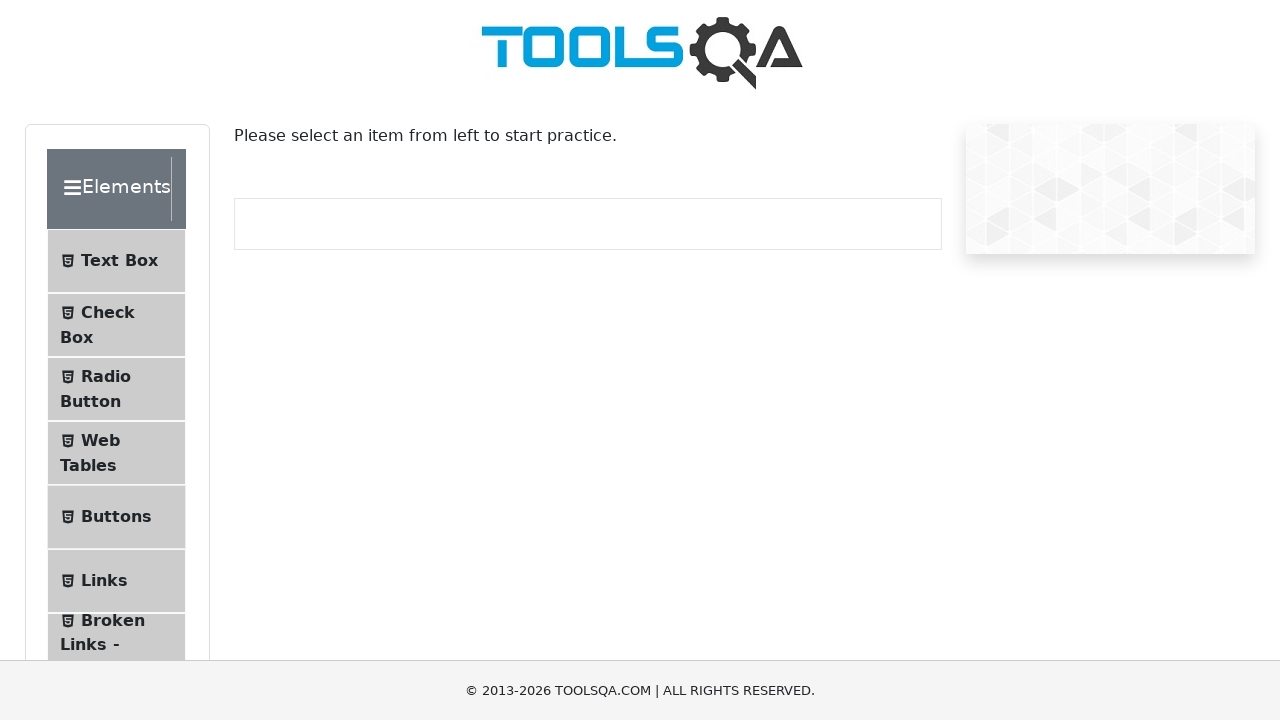

Clicked on Text Box menu item at (119, 261) on xpath=//span[contains(text(), 'Text Box')]
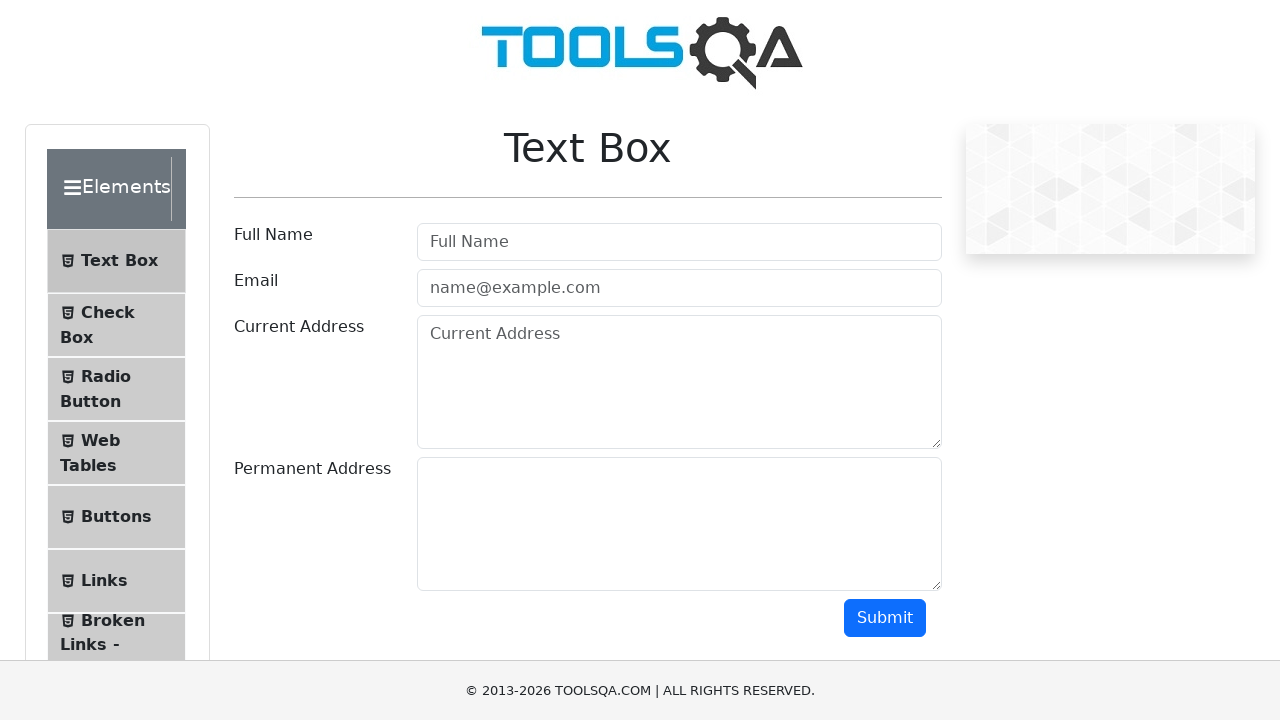

Filled in name field with 'Jane Dou' on #userName
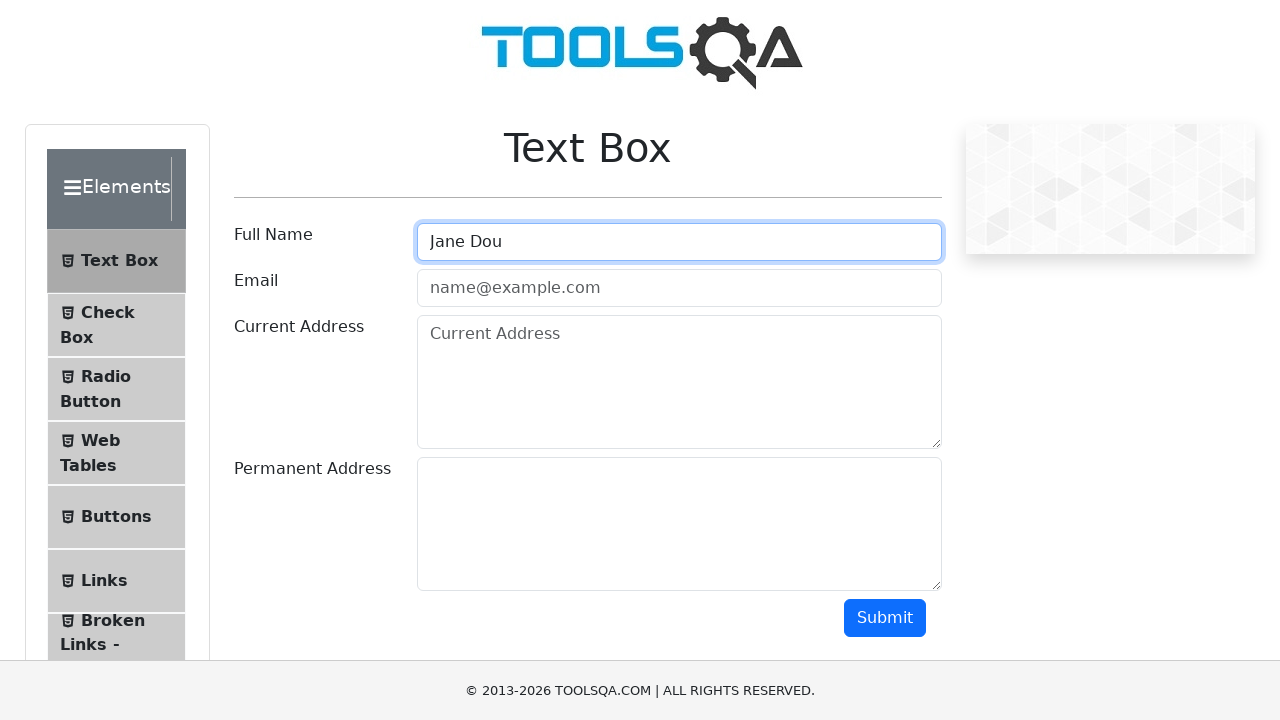

Filled in email field with 'example@example.com' on #userEmail
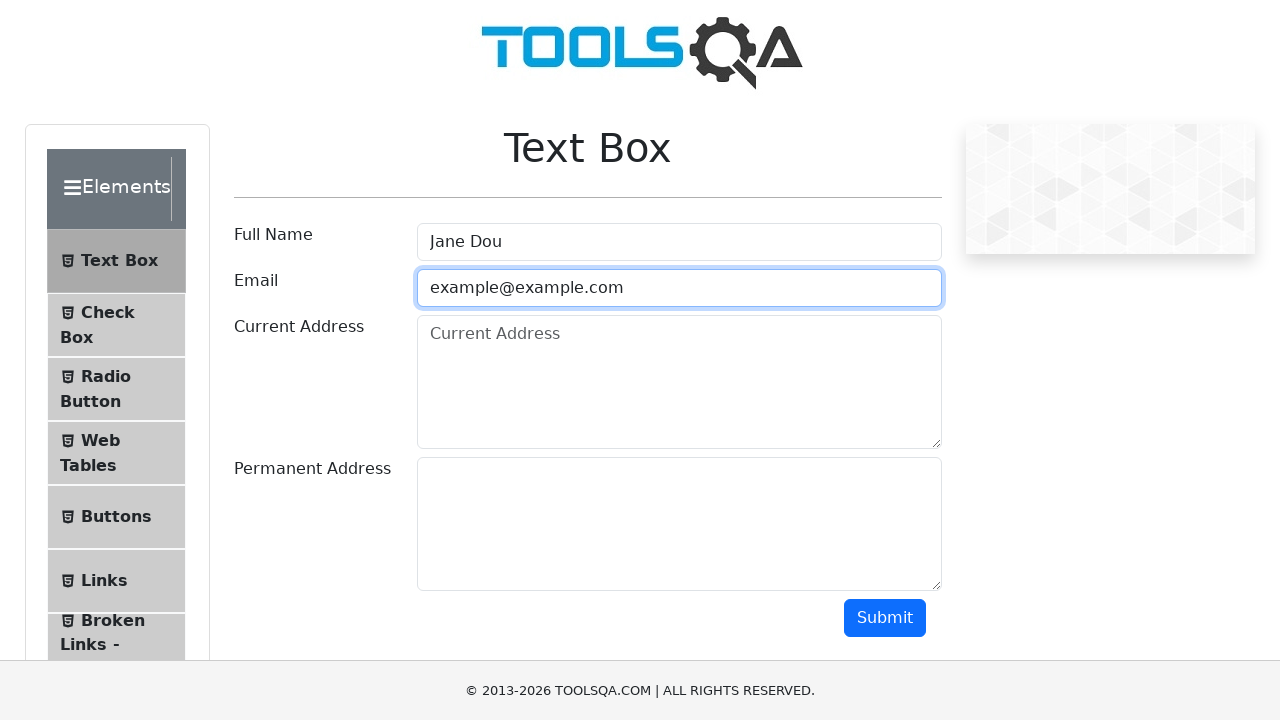

Clicked submit button at (885, 618) on #submit
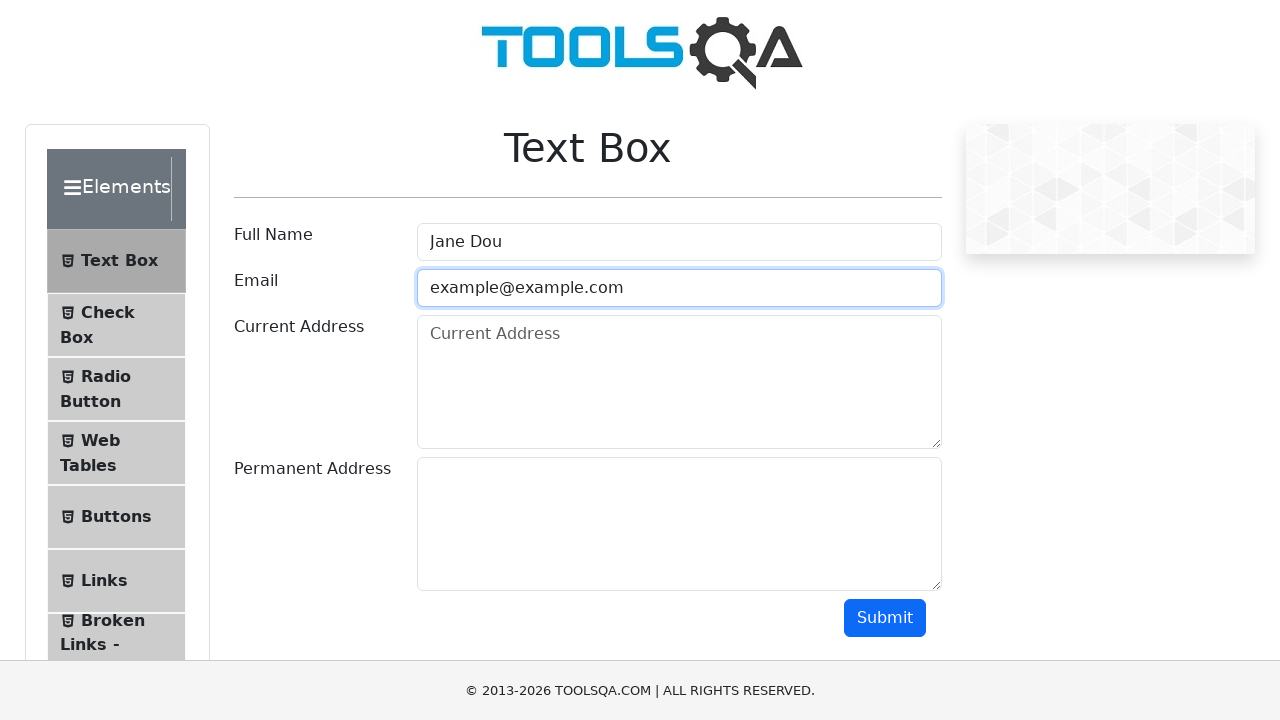

Verified output display loaded with name field visible
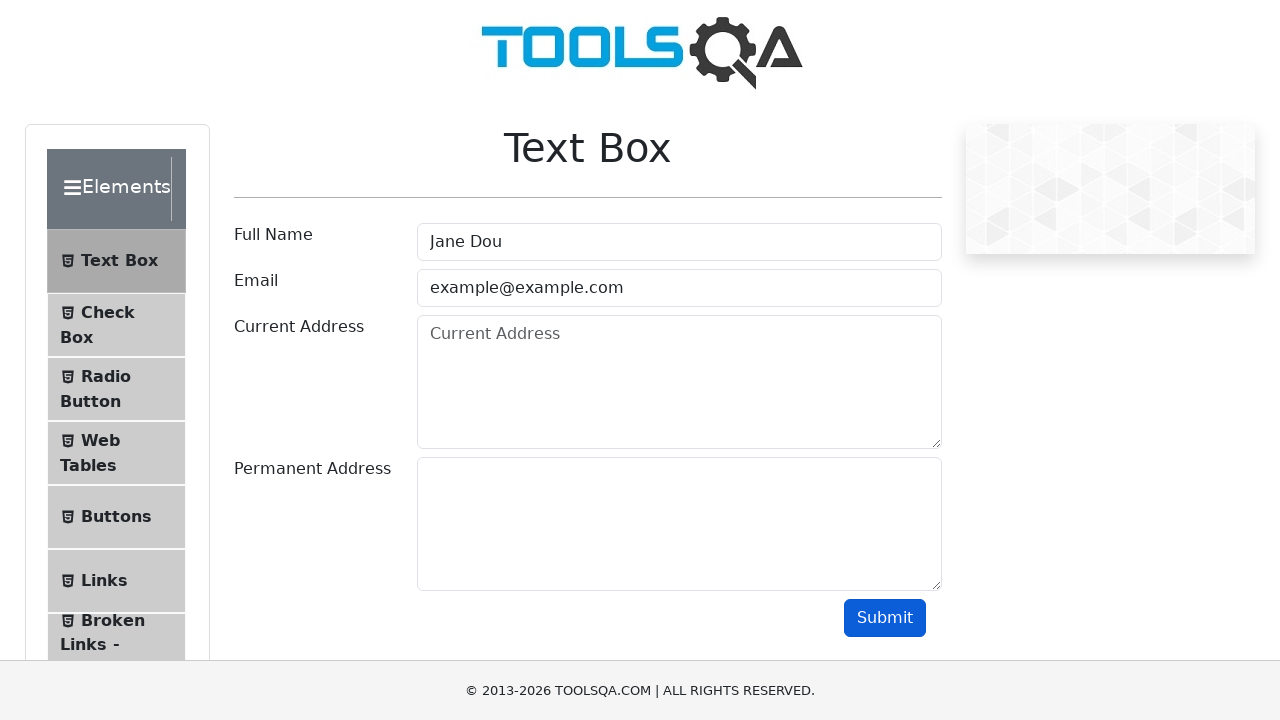

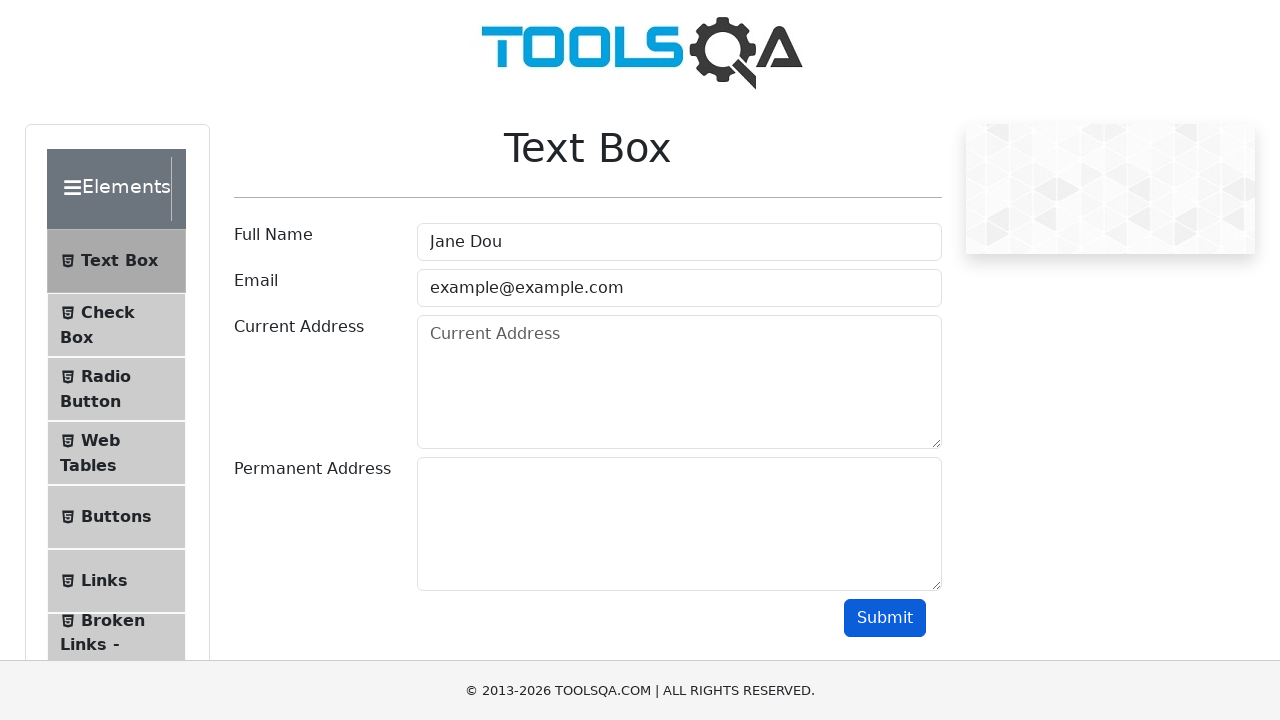